Tests the brand search functionality on Nykaa.com by hovering over the brands menu, searching for "L'Oreal Paris", and clicking on the matching brand result.

Starting URL: https://www.nykaa.com/

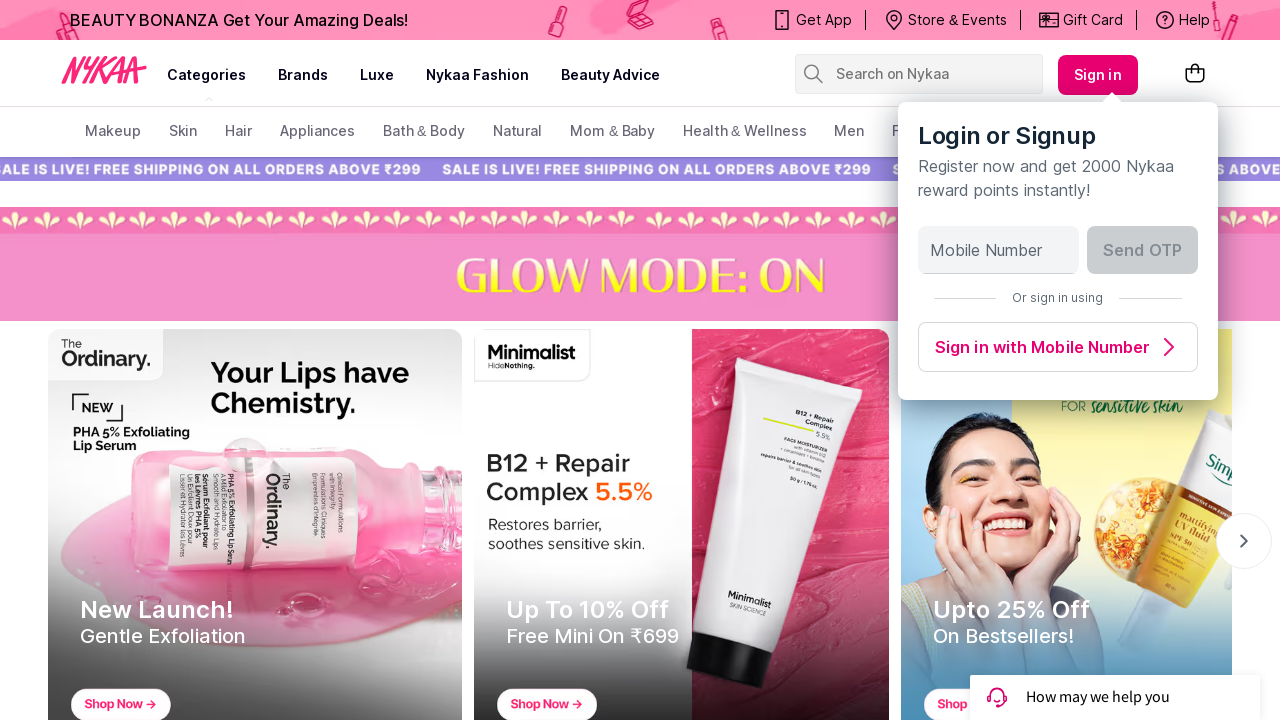

Hovered over brands menu to reveal dropdown at (303, 75) on xpath=//a[text()='brands']
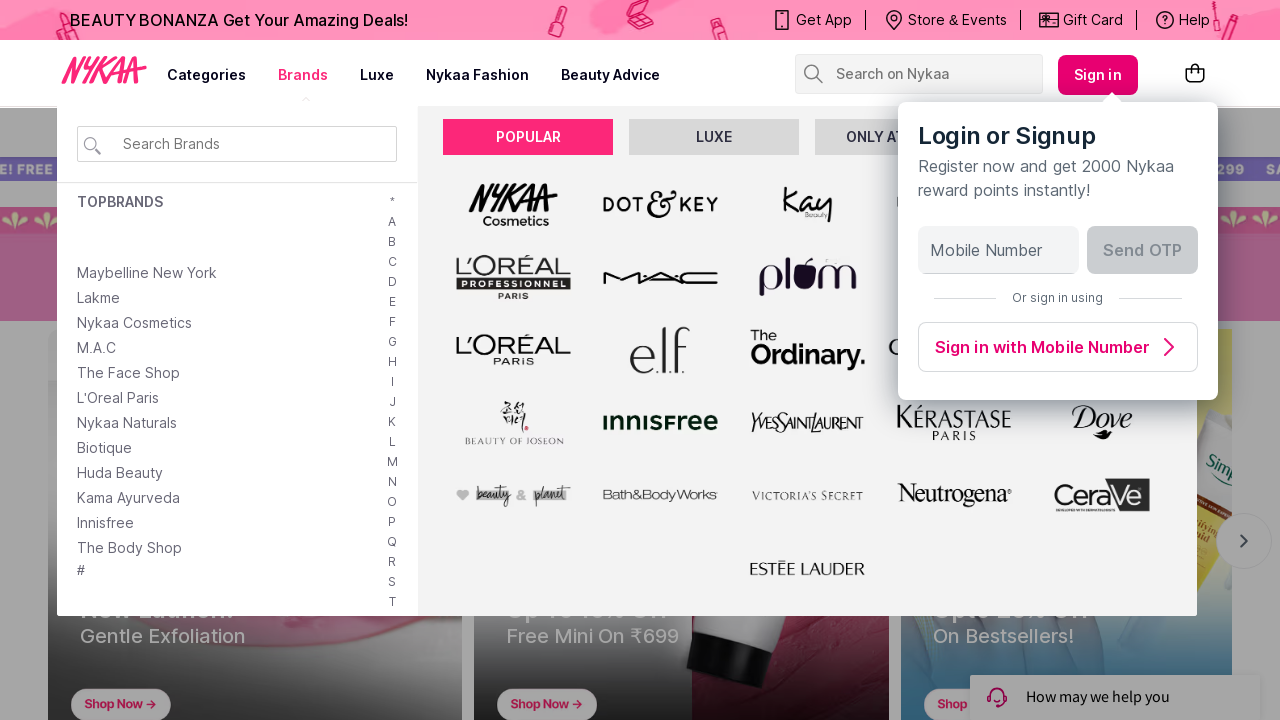

Filled brand search box with 'L'Oreal Paris' on #brandSearchBox
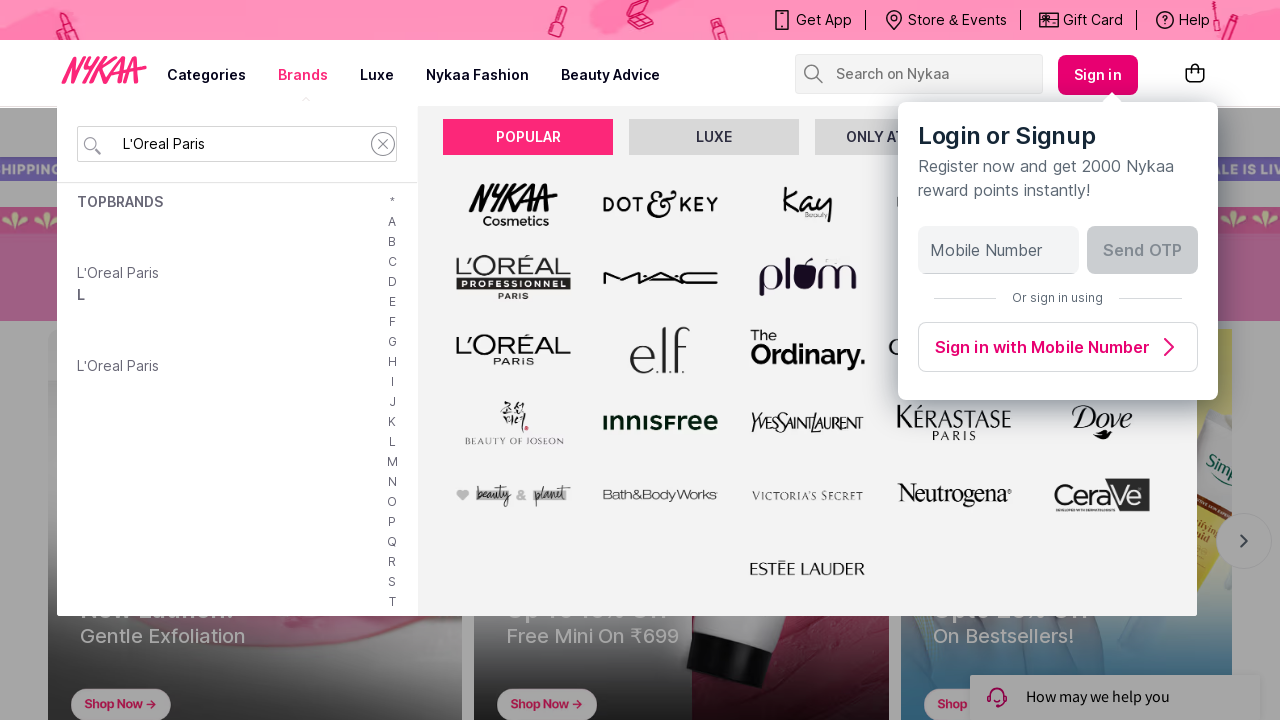

Brand search result appeared and is visible
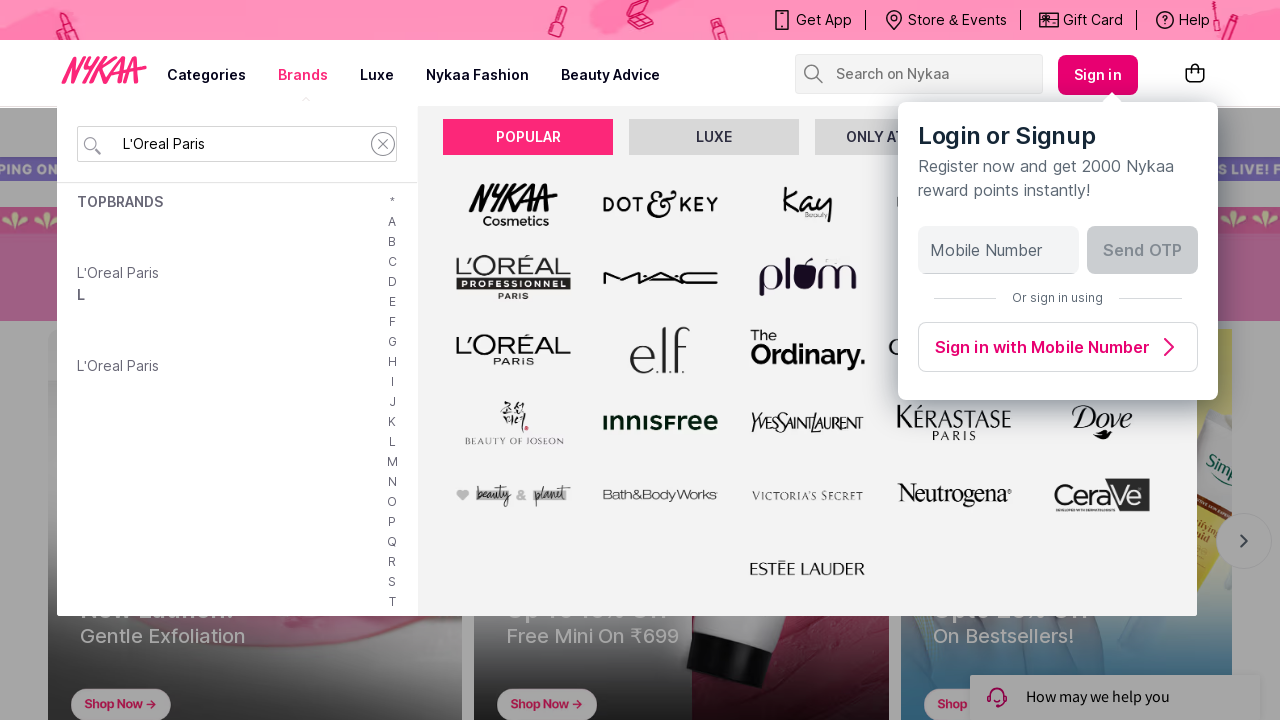

Waited for dropdown to stabilize
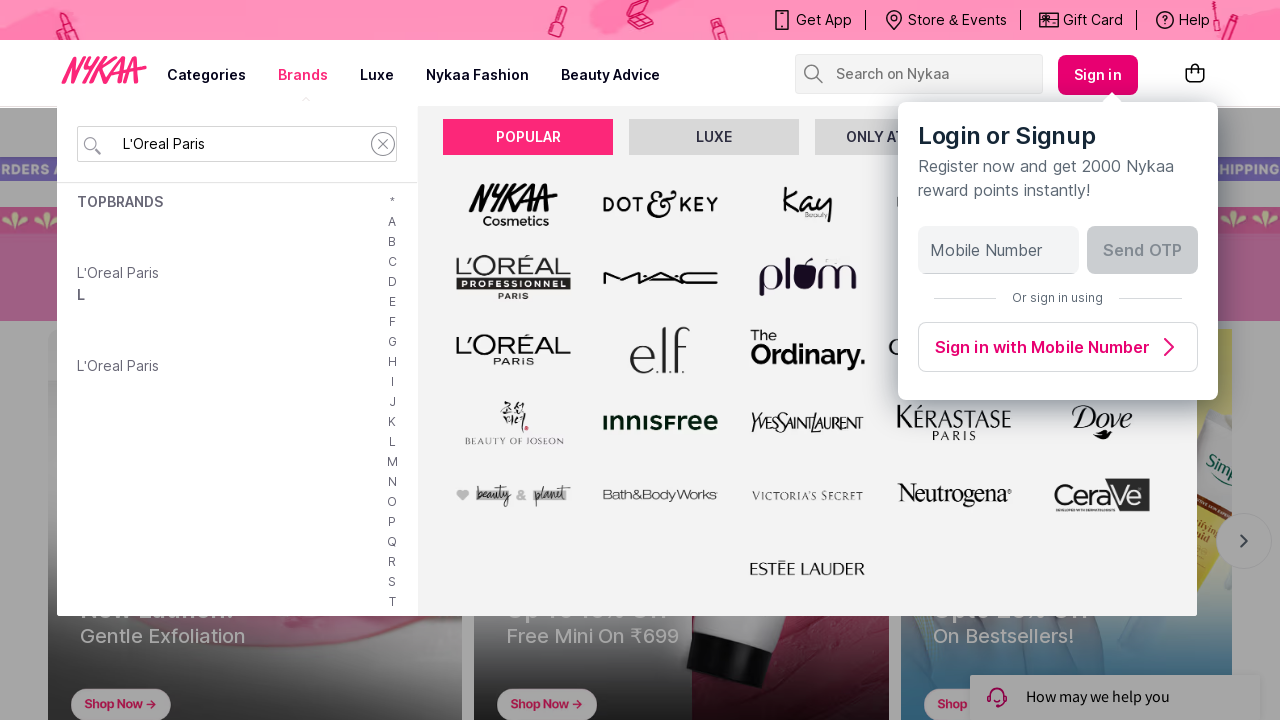

Clicked on L'Oreal Paris brand result at (118, 366) on xpath=//div[@id='list_L']/following::a >> nth=0
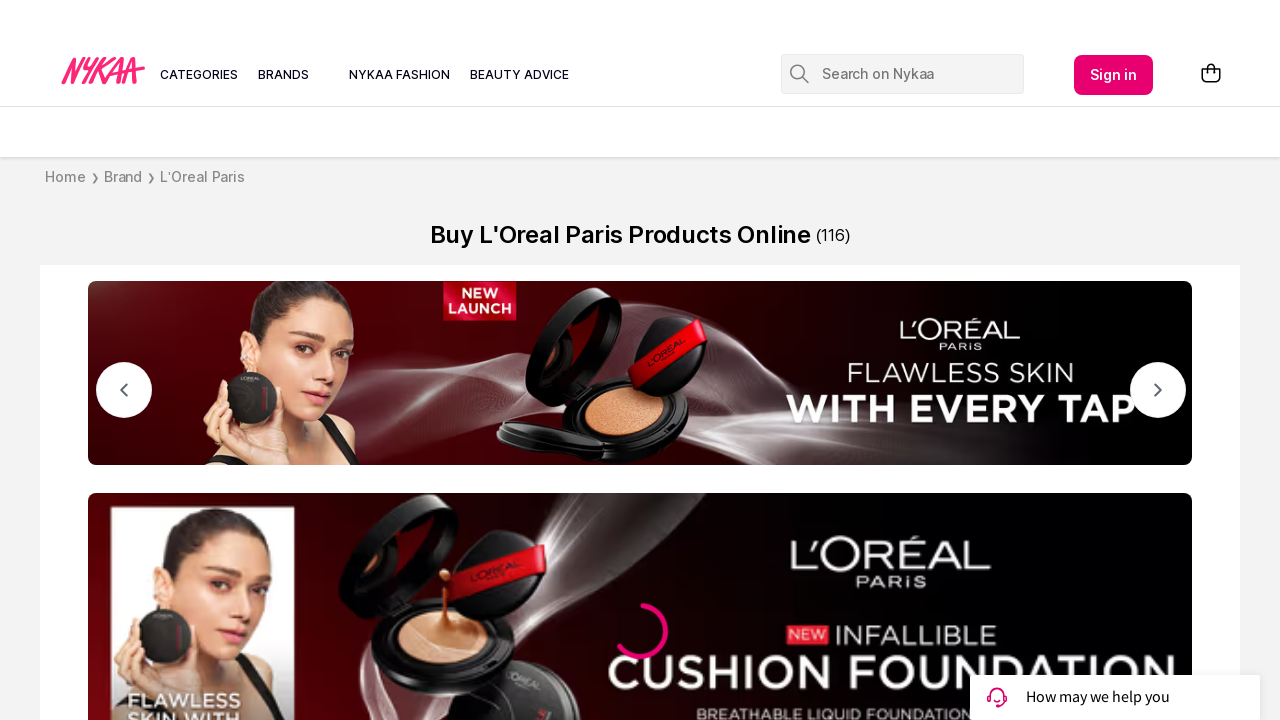

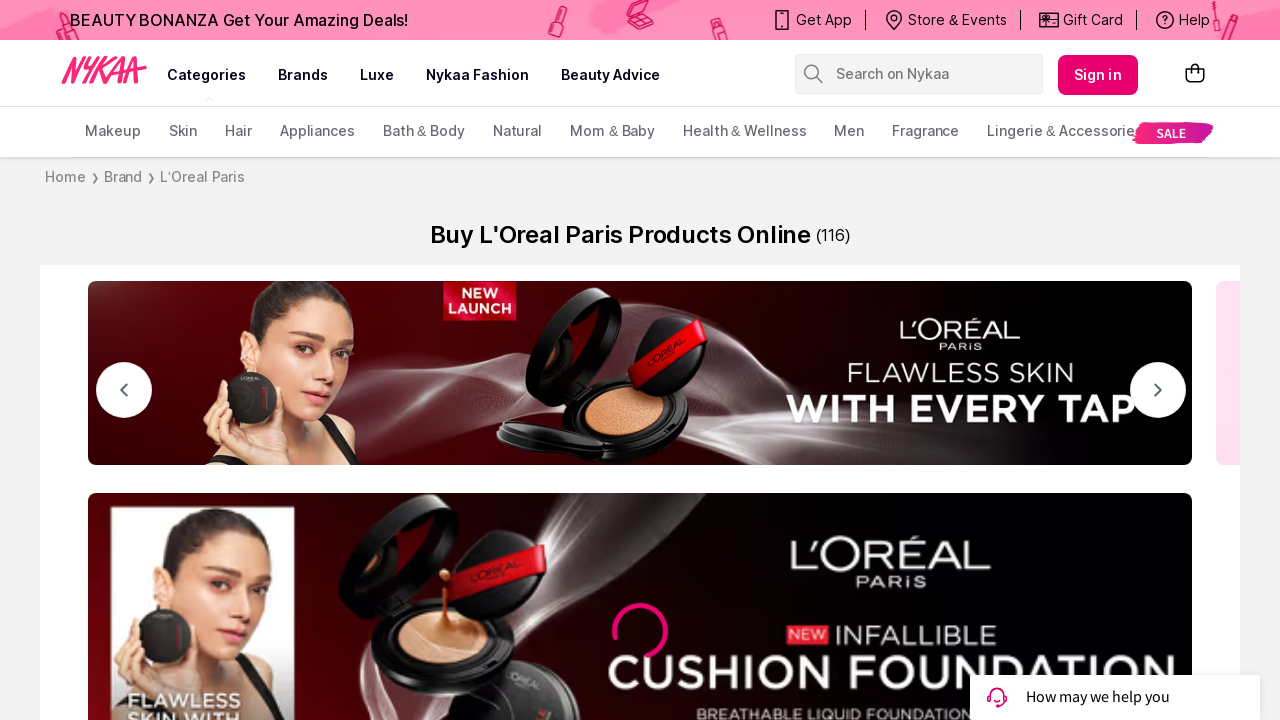